Tests DuckDuckGo search by entering "webdriver" and verifying the resulting page title matches expected value.

Starting URL: https://duckduckgo.com/

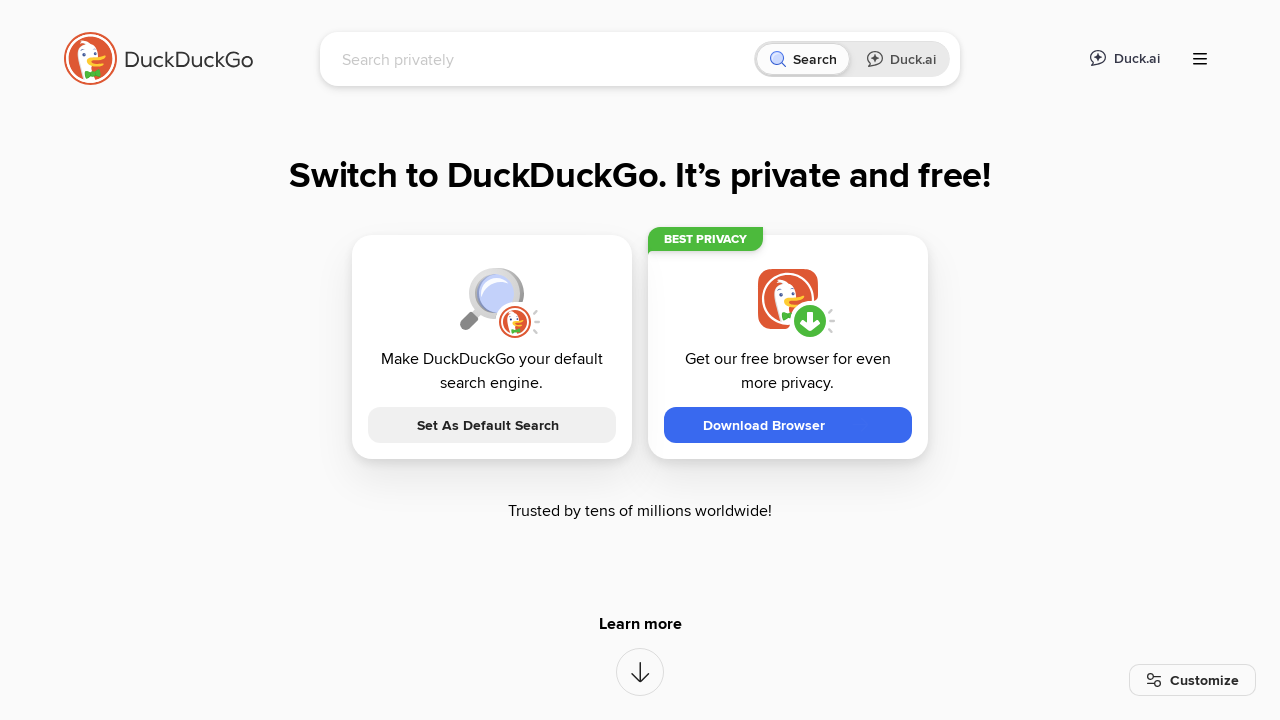

Filled search box with 'webdriver' on input[name='q']
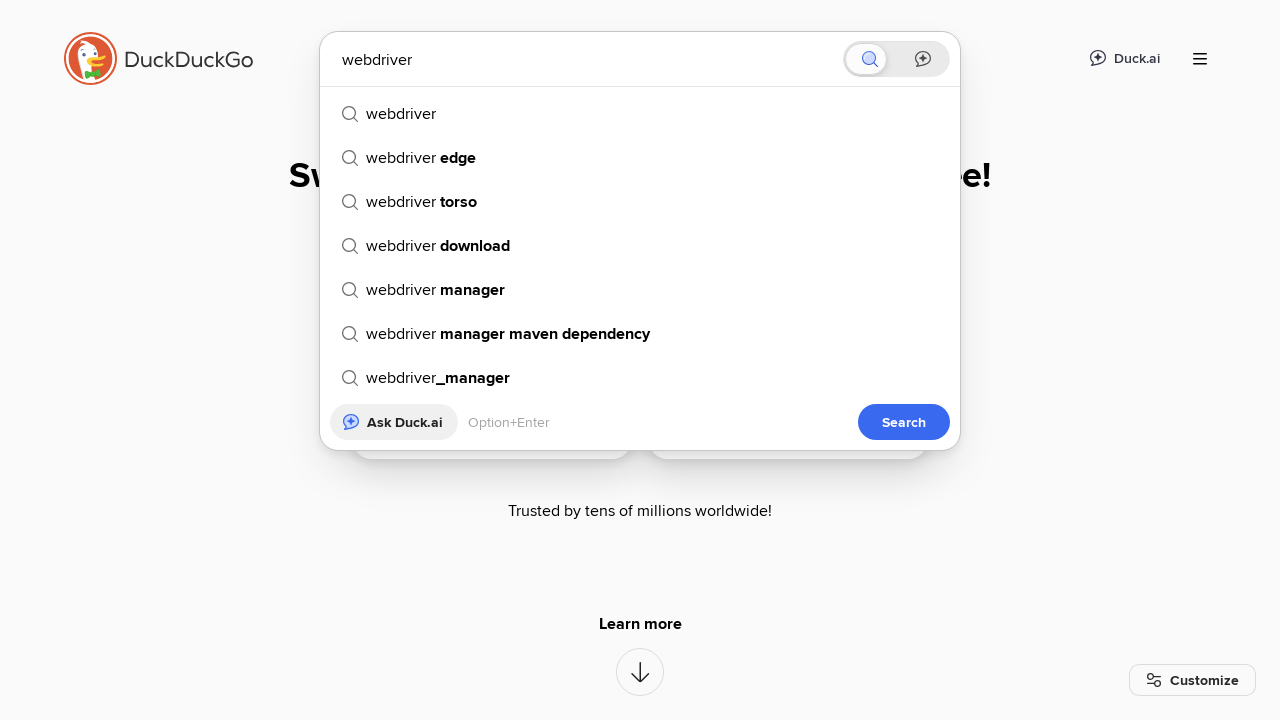

Pressed Enter to submit search query on input[name='q']
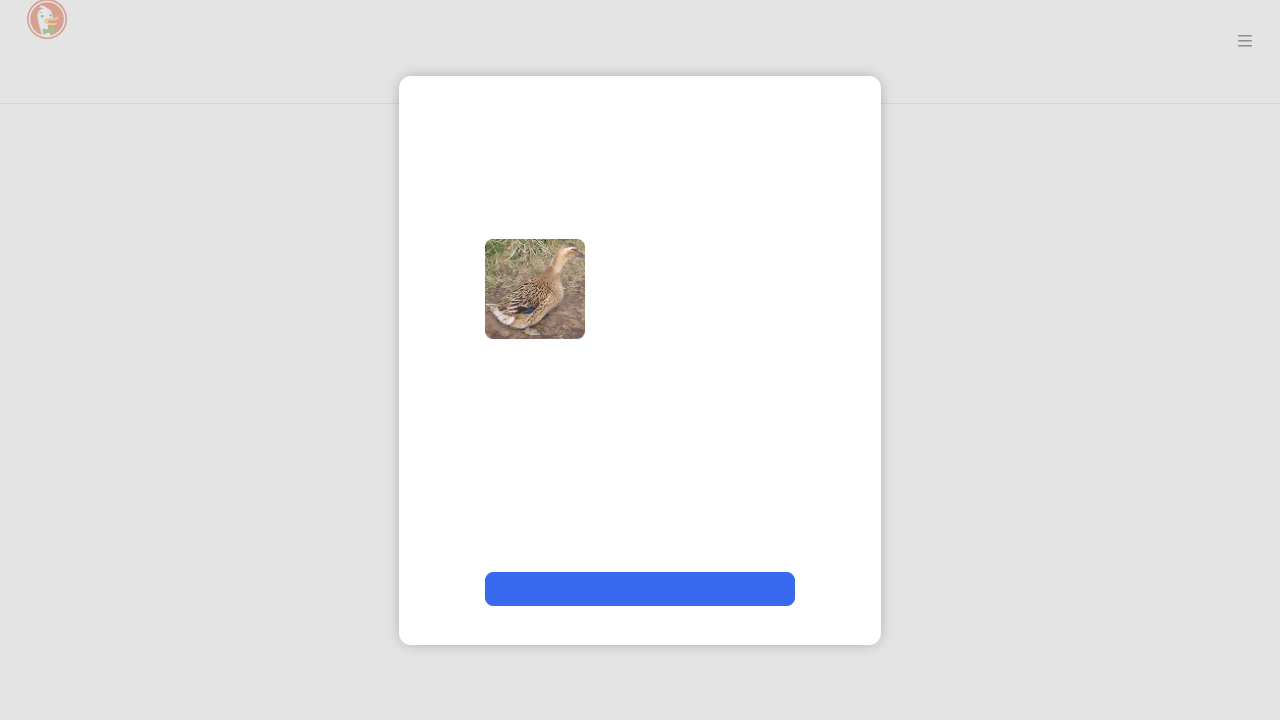

Waited for page to load (domcontentloaded)
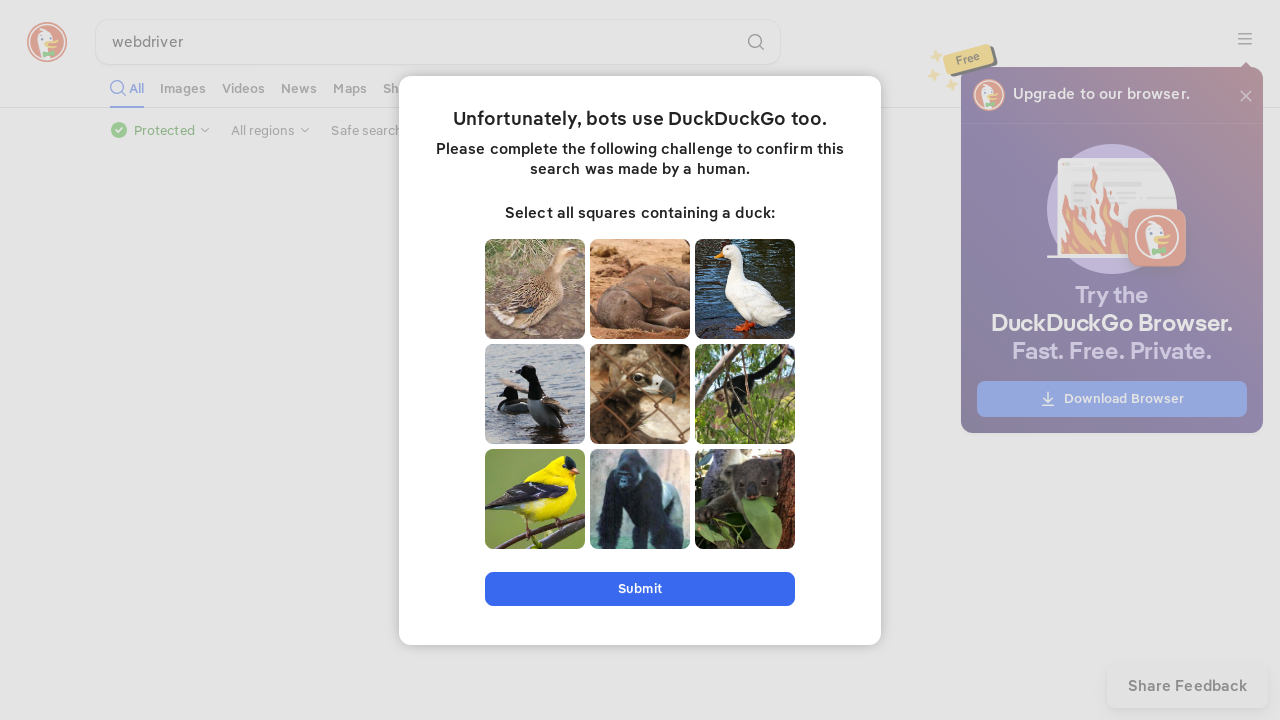

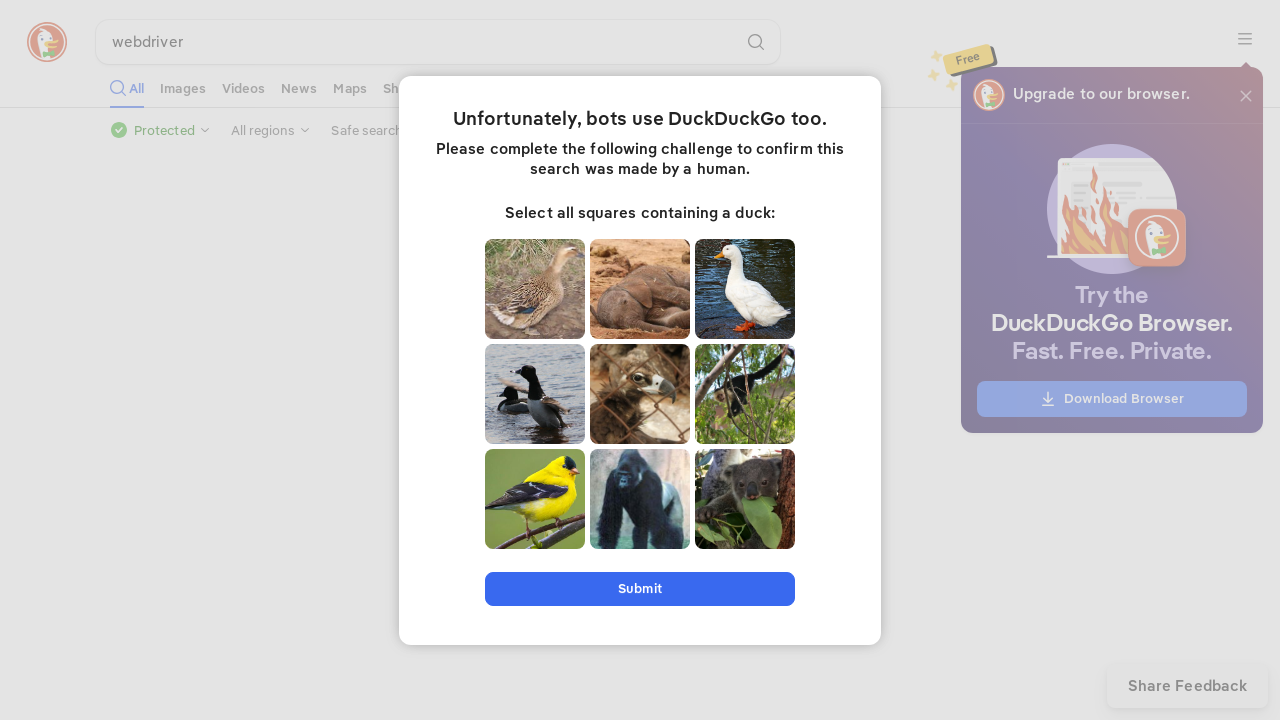